Fills all fields except first name and verifies the first name required error message

Starting URL: https://parabank.parasoft.com/parabank/register.htm

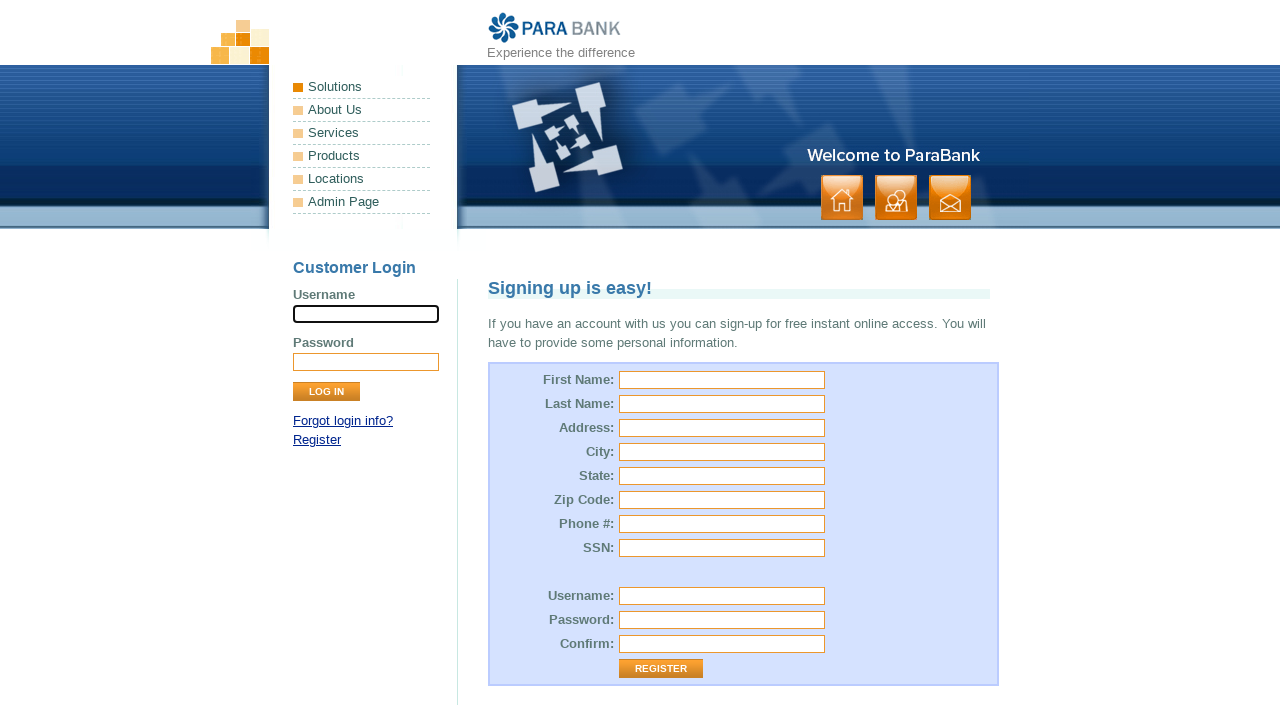

Cleared first name field on //input[@id='customer.firstName']
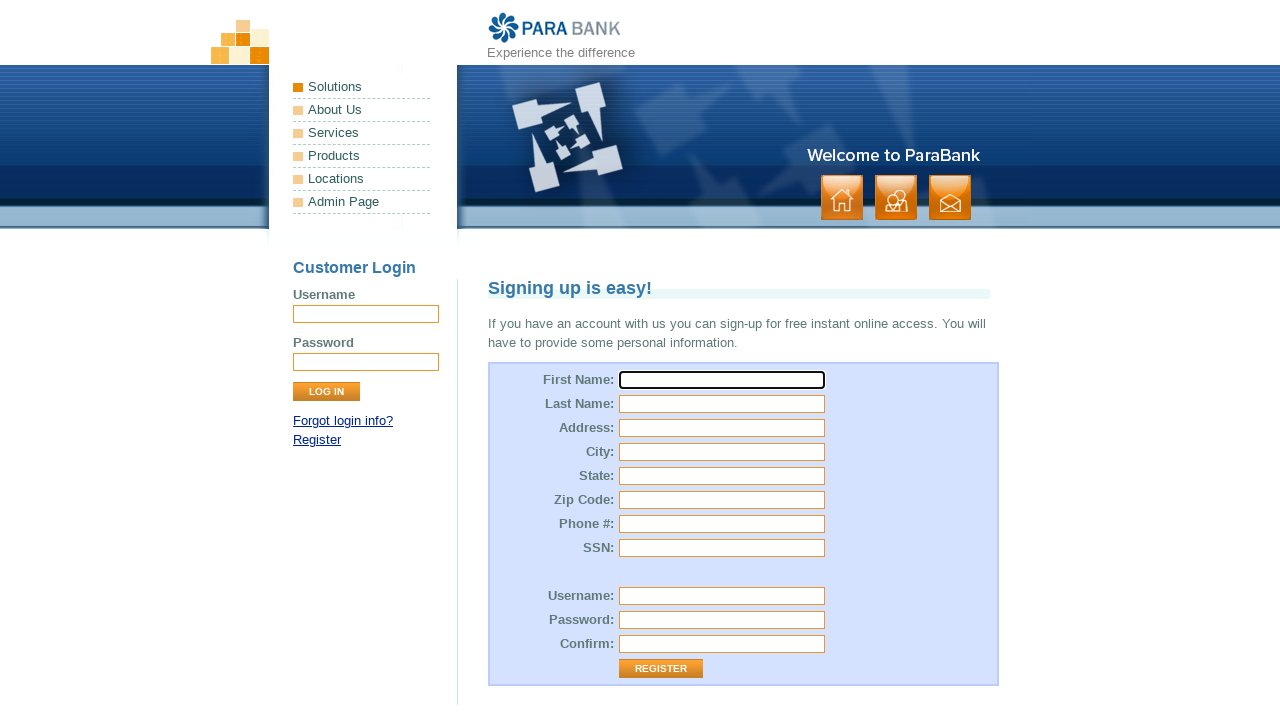

Filled last name field with 'Test Lastname' on //input[@id='customer.lastName']
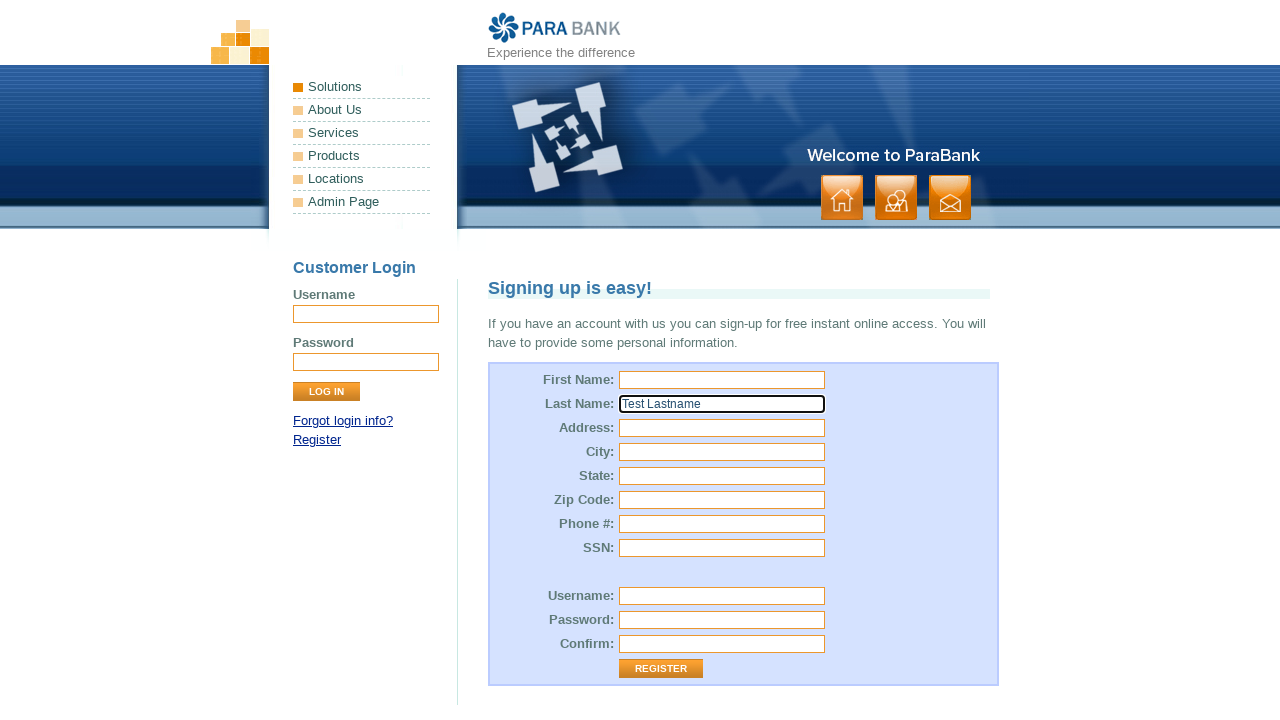

Filled street address with 'Test Address' on //input[@id='customer.address.street']
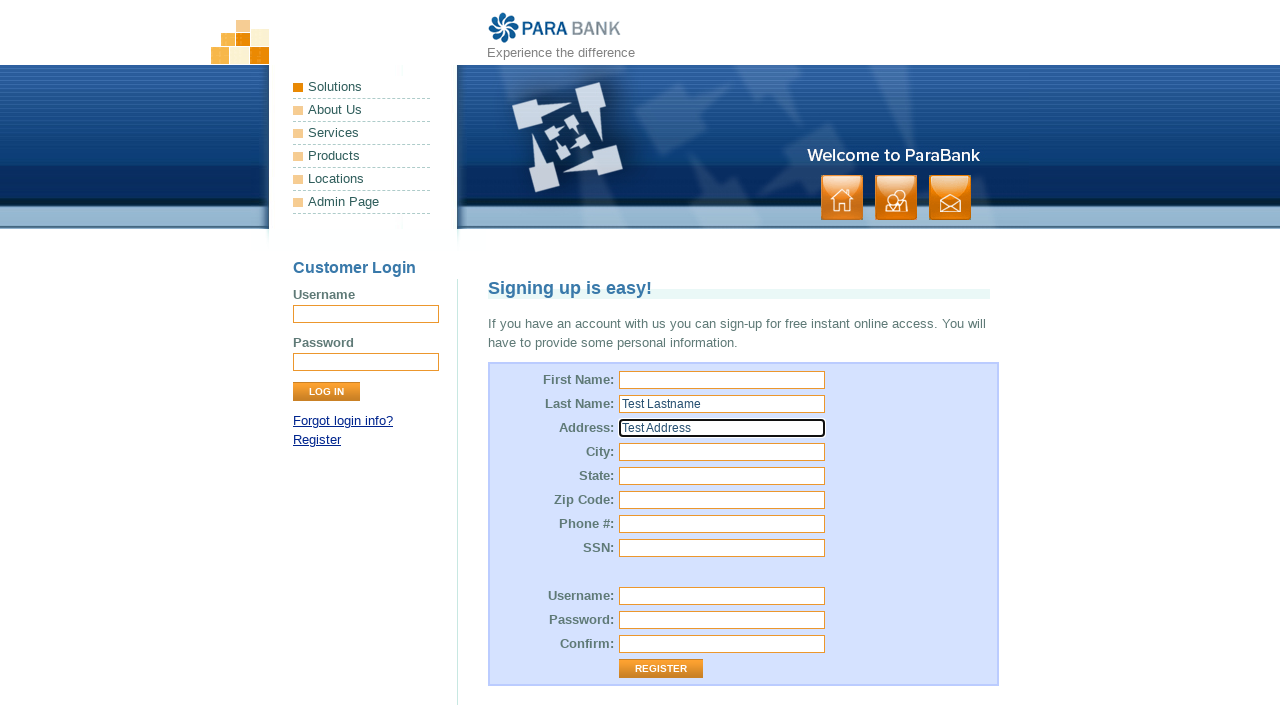

Filled city field with 'Test City' on //input[@id='customer.address.city']
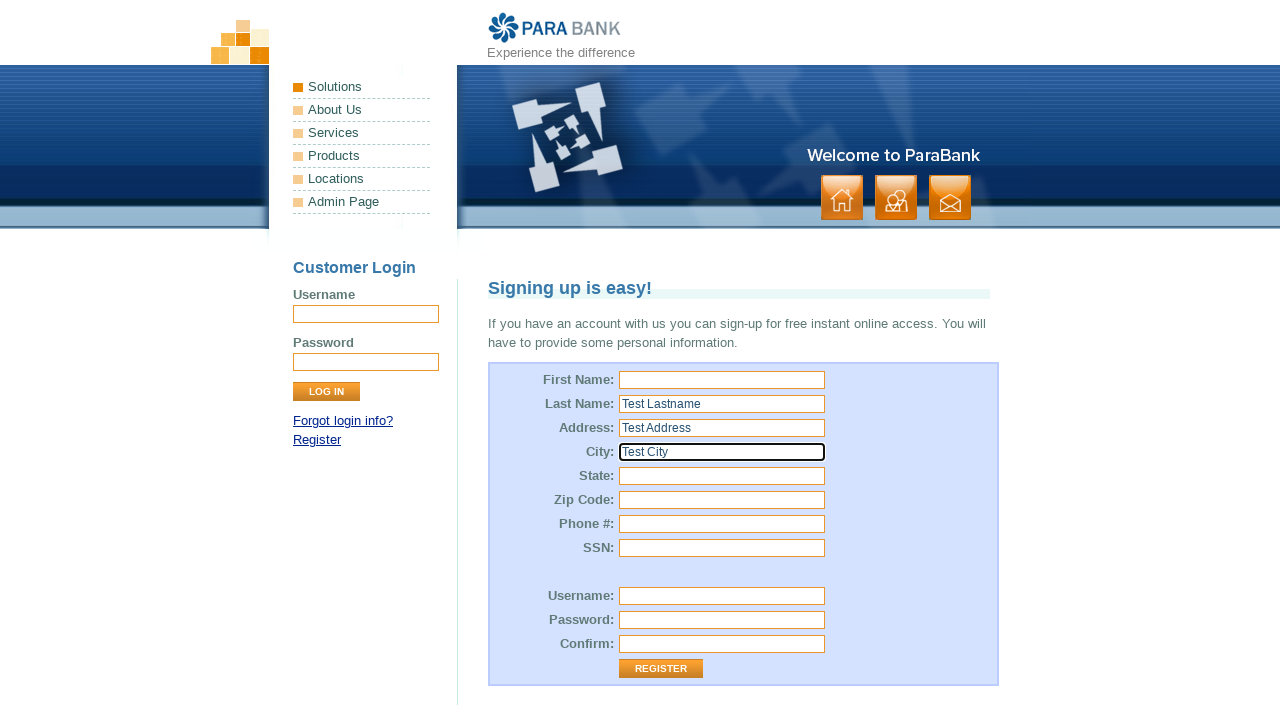

Filled state field with 'Test State' on //input[@id='customer.address.state']
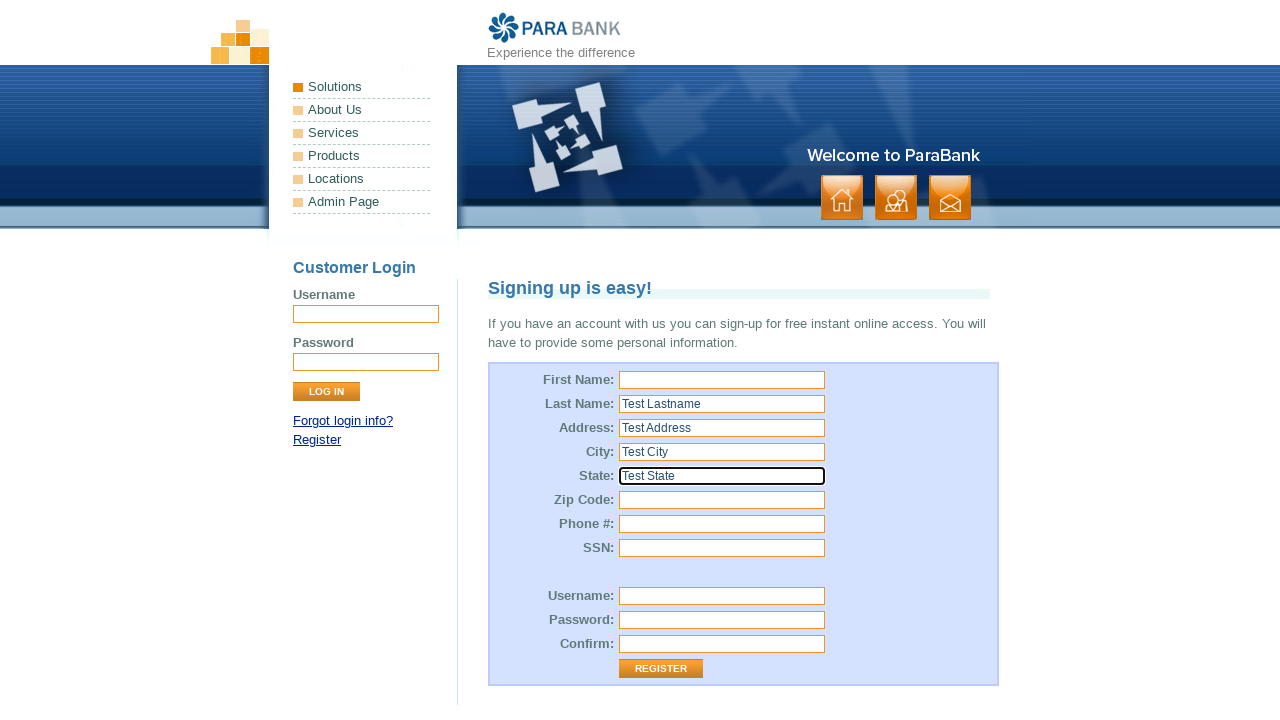

Filled zip code field with '51803' on //input[@id='customer.address.zipCode']
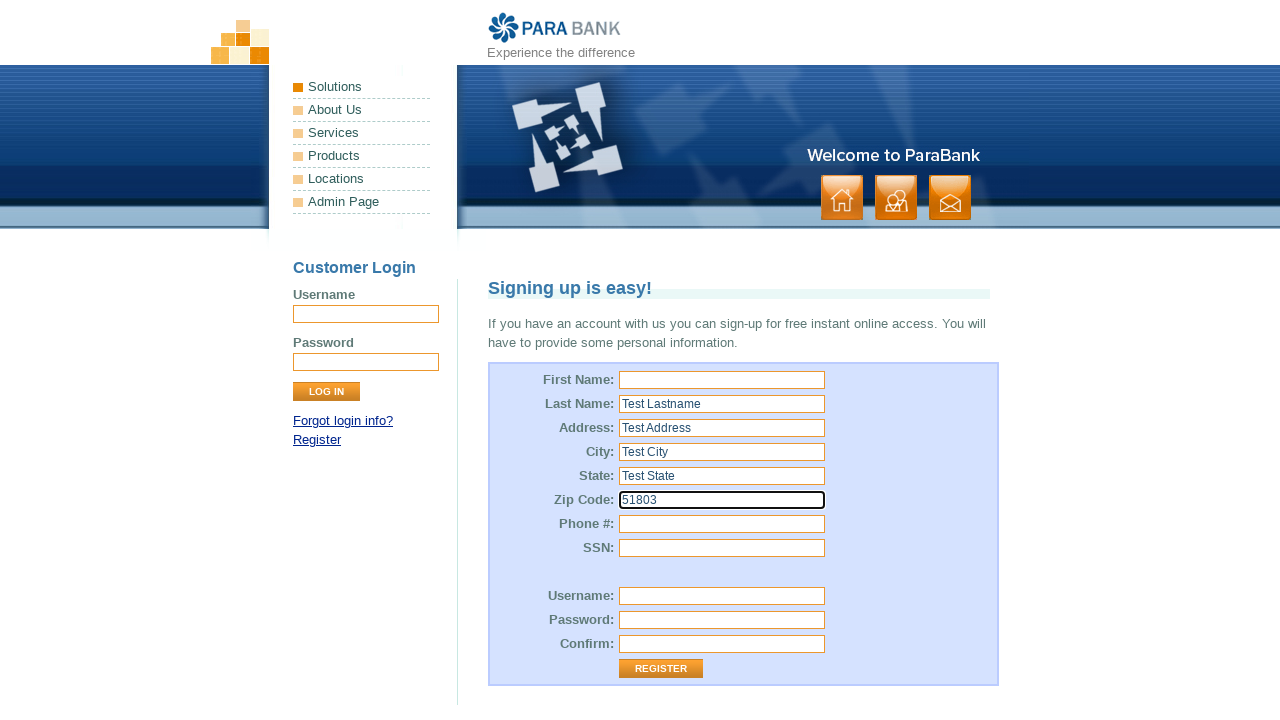

Filled phone number field with '9746517370' on //input[@id='customer.phoneNumber']
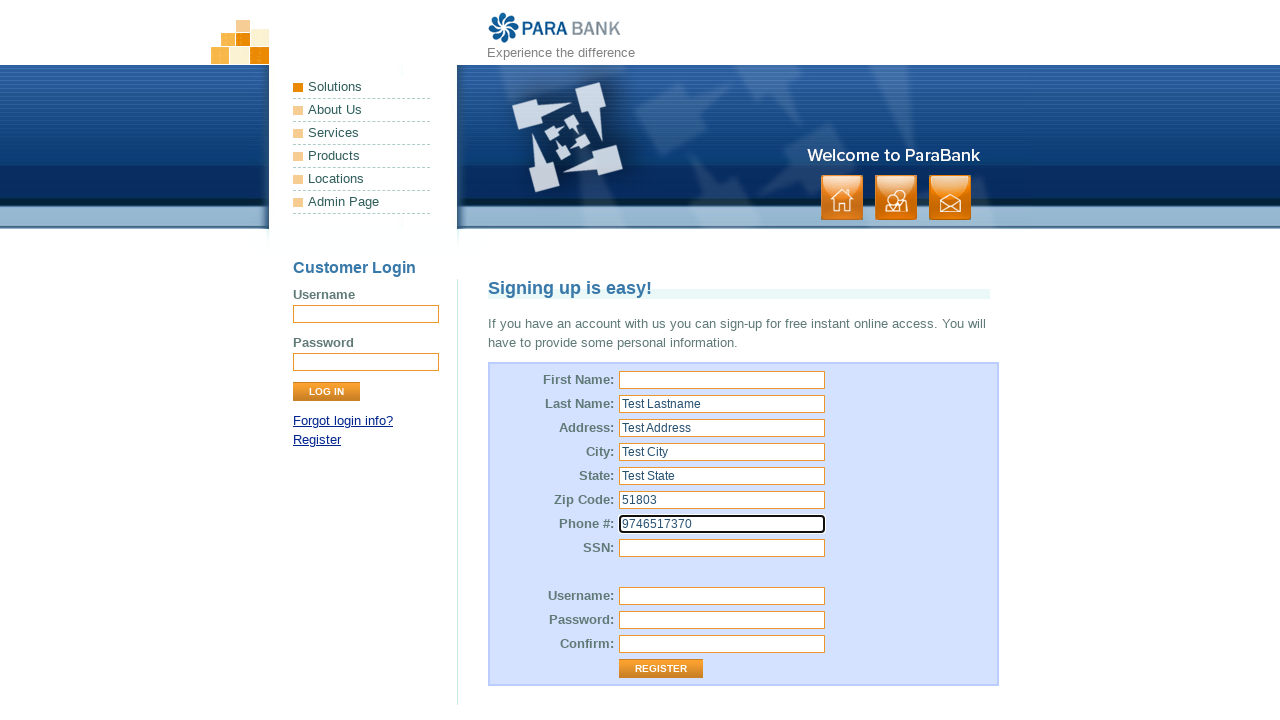

Filled SSN field with '987654321' on //input[@id='customer.ssn']
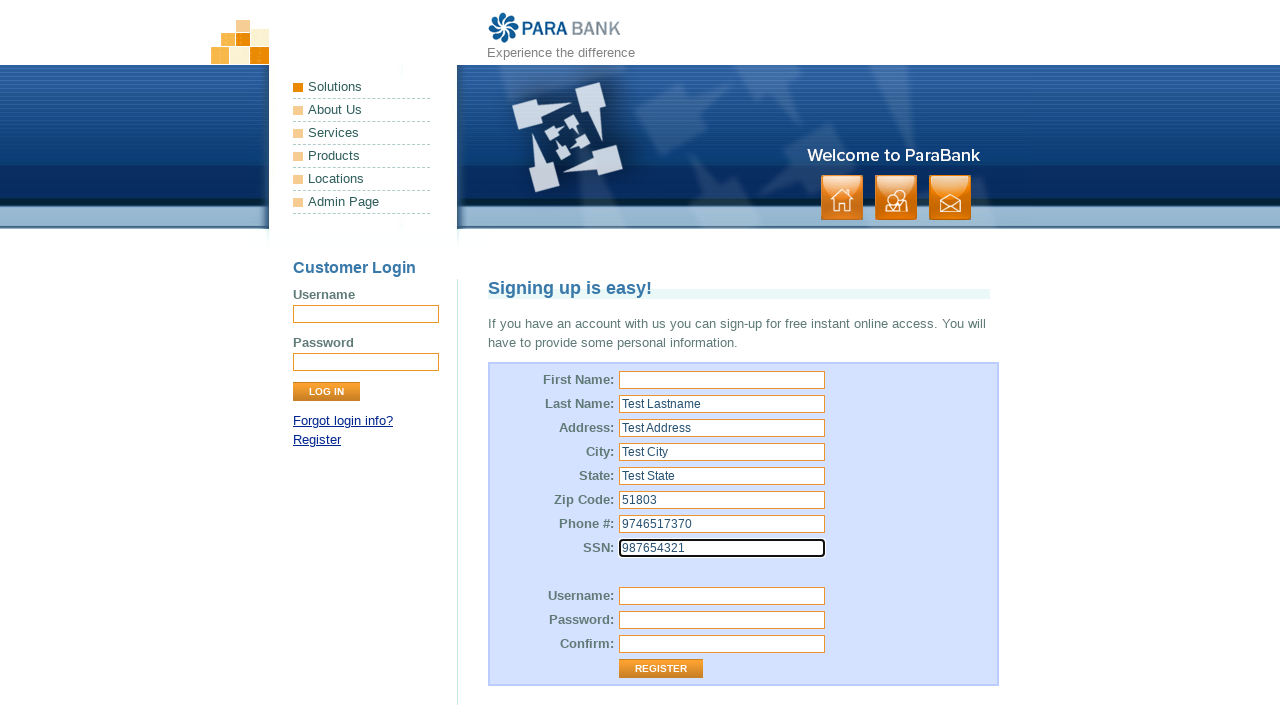

Filled username field with 'testuser789' on //input[@id='customer.username']
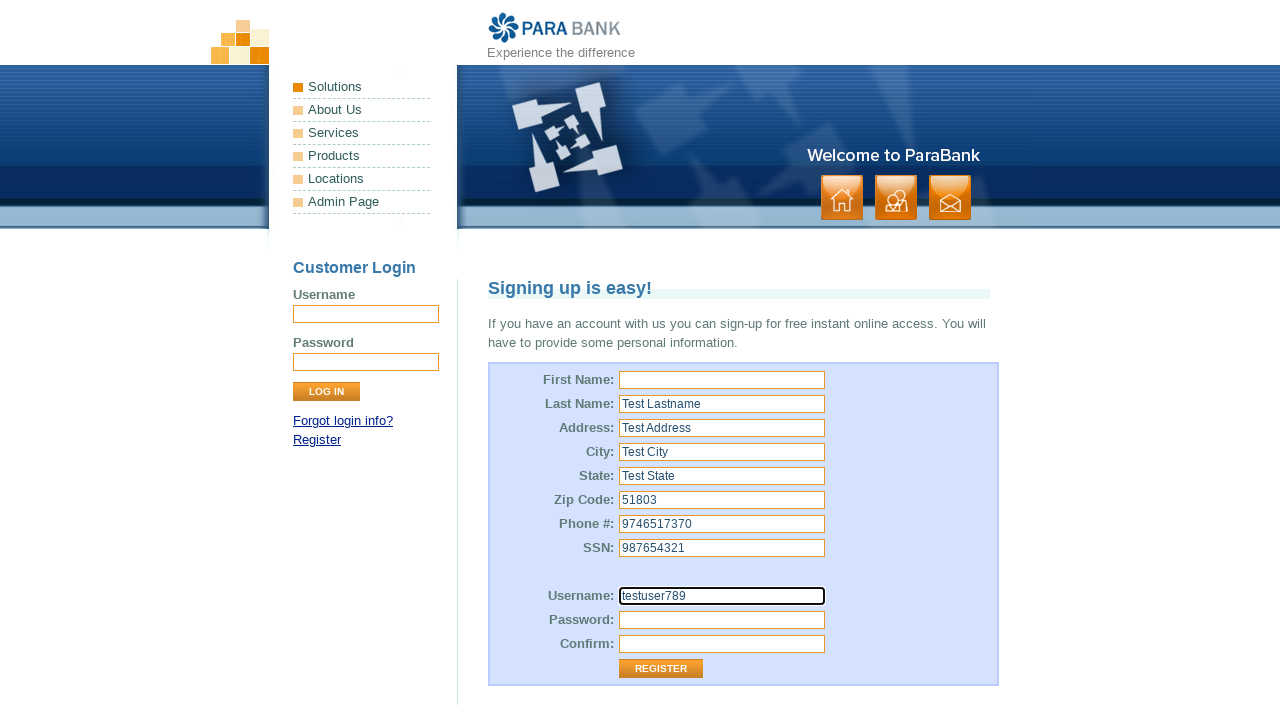

Filled password field with 'testpass123' on //input[@id='customer.password']
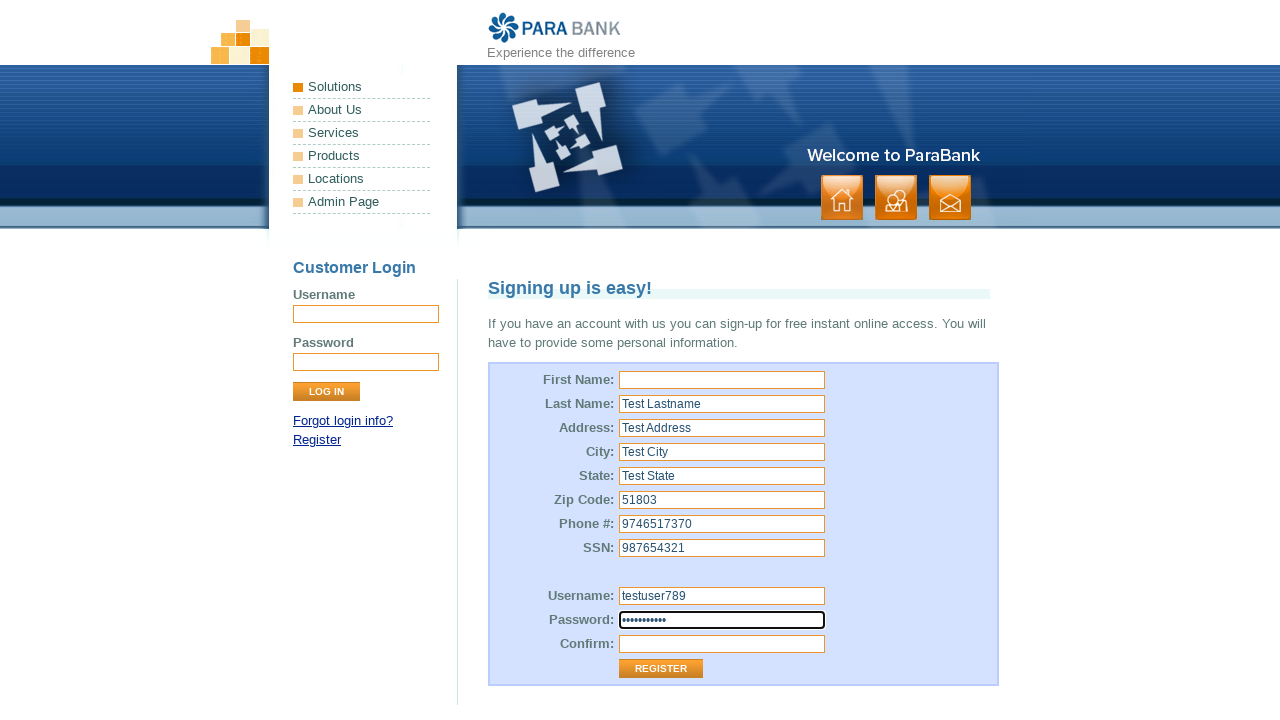

Filled repeated password field with 'testpass123' on //input[@id='repeatedPassword']
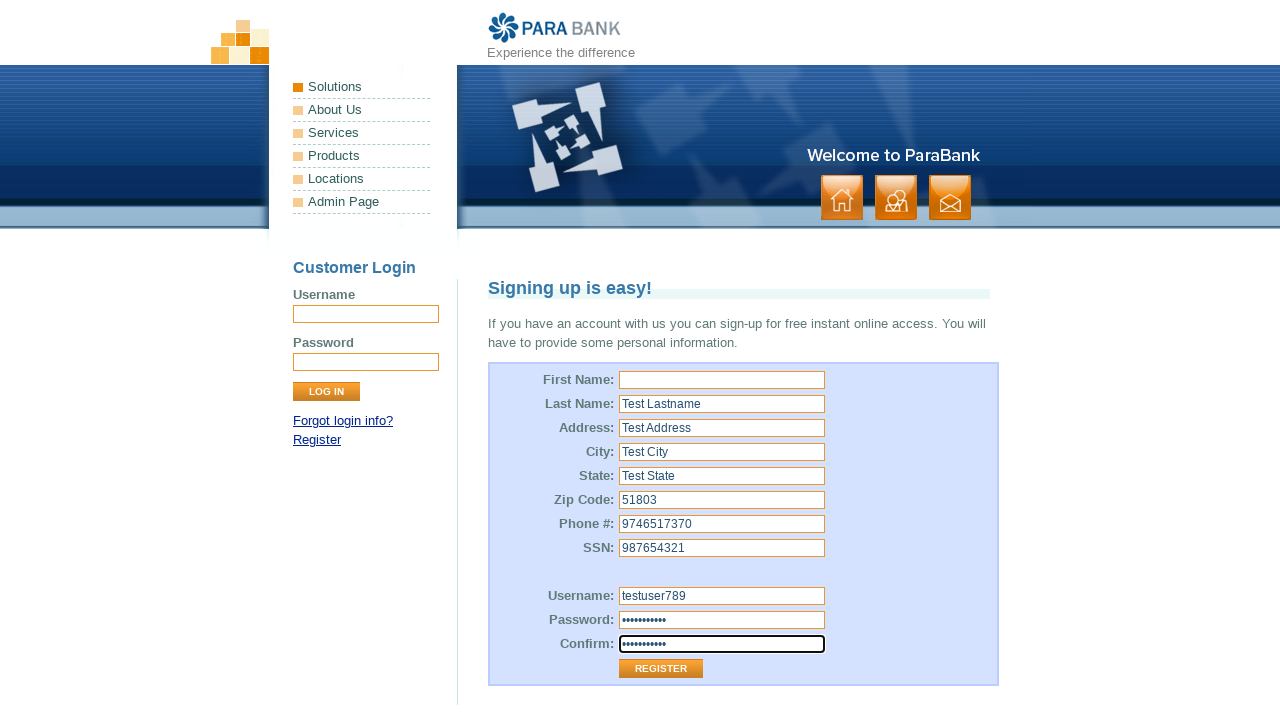

Clicked Register button at (661, 669) on xpath=//input[@value='Register']
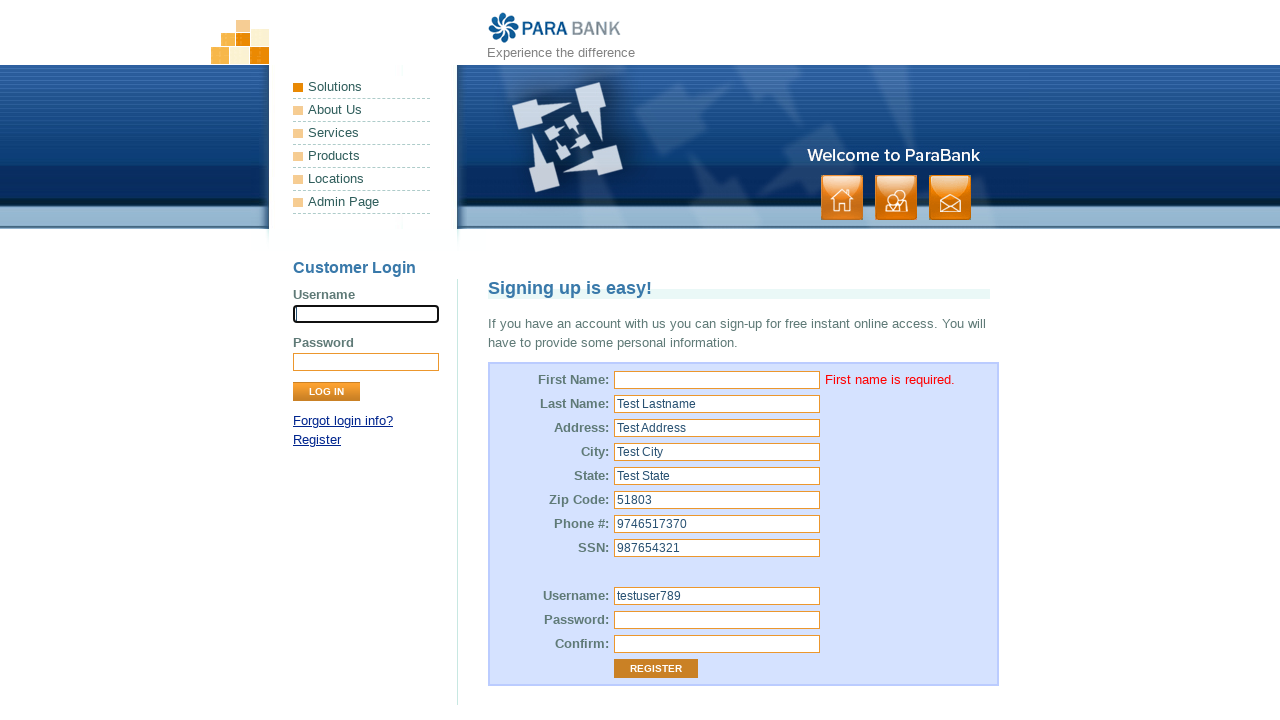

Verified that first name required error message is displayed
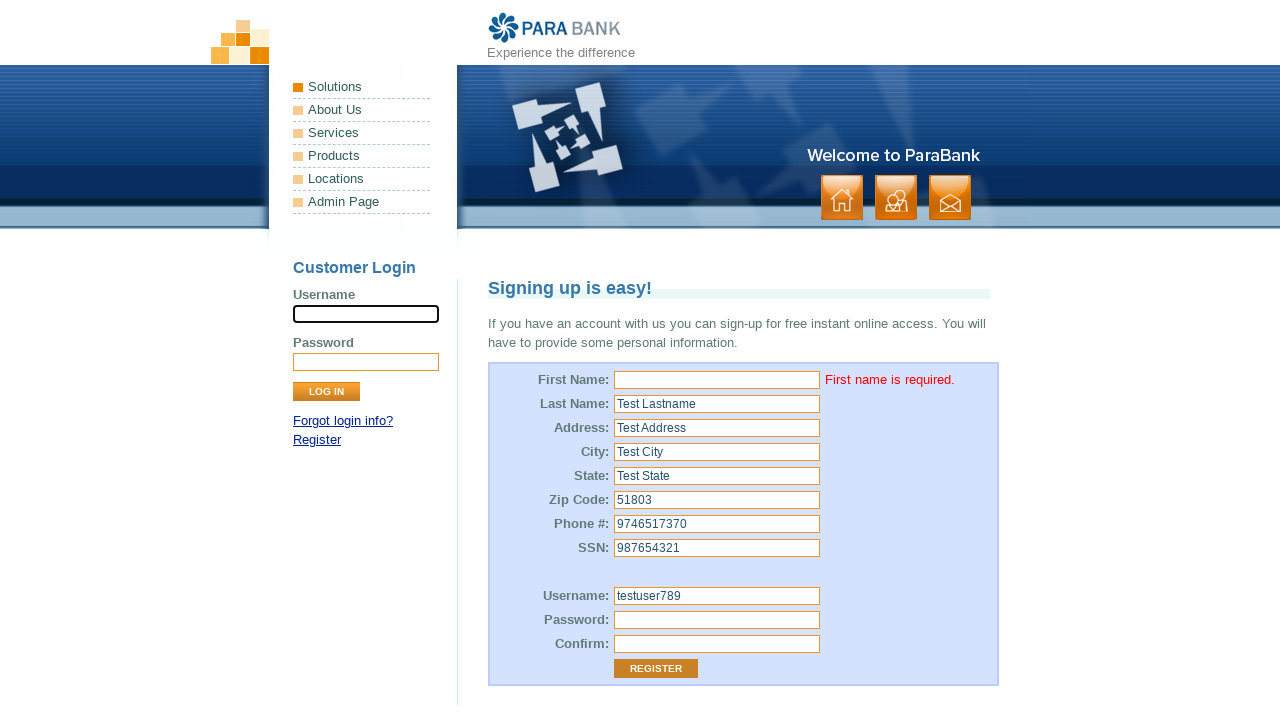

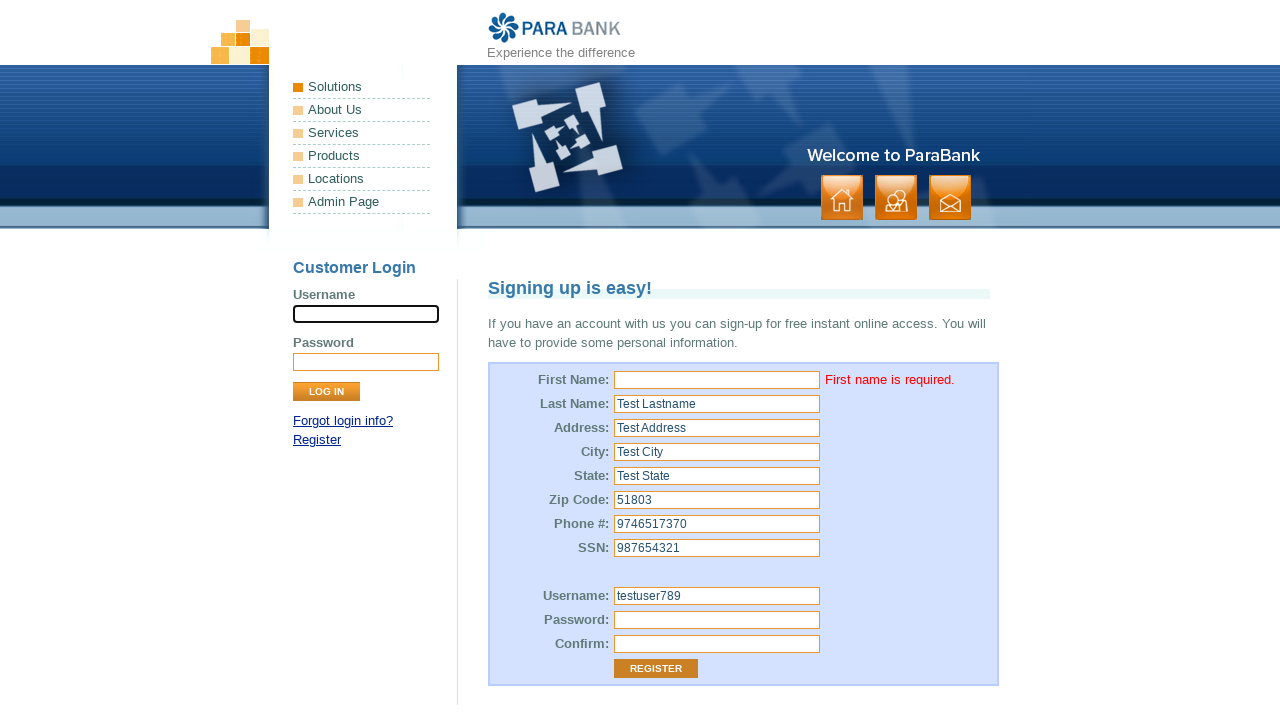